Tests JavaScript confirm alert by entering a name, triggering the confirm dialog, accepting it, and verifying the alert text contains the entered name

Starting URL: https://rahulshettyacademy.com/AutomationPractice/

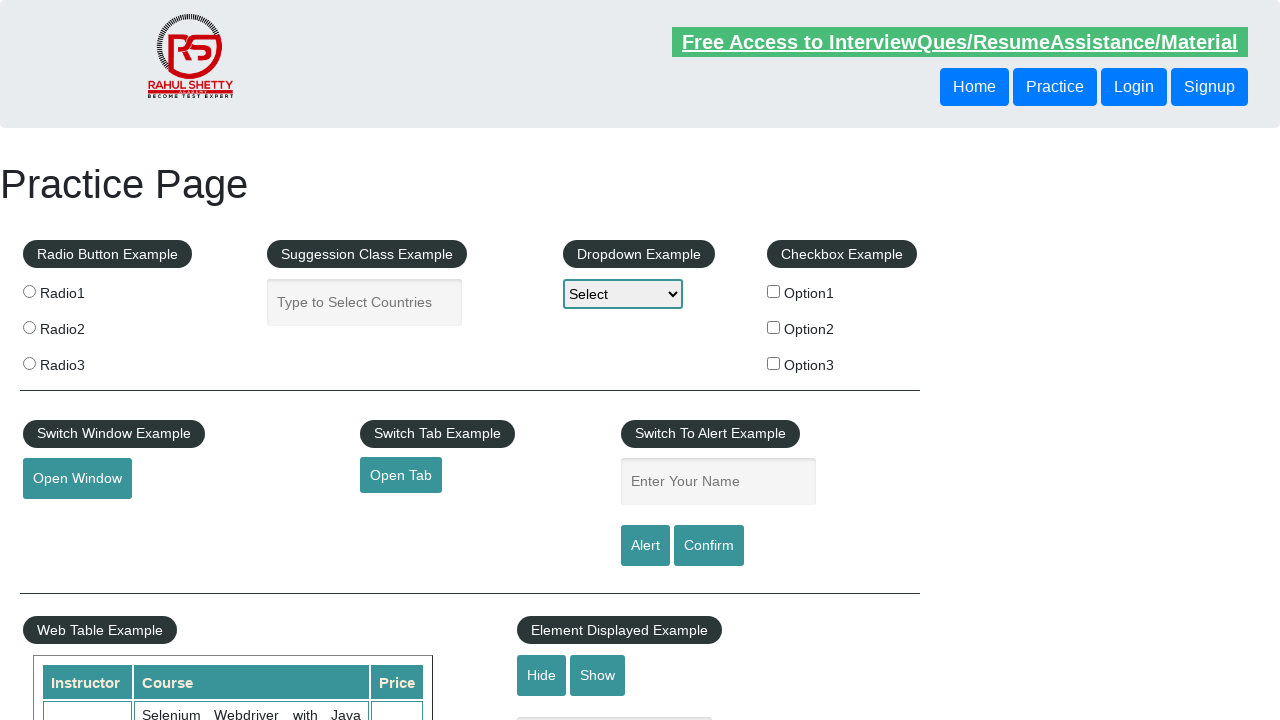

Set up dialog handler to accept confirm dialogs
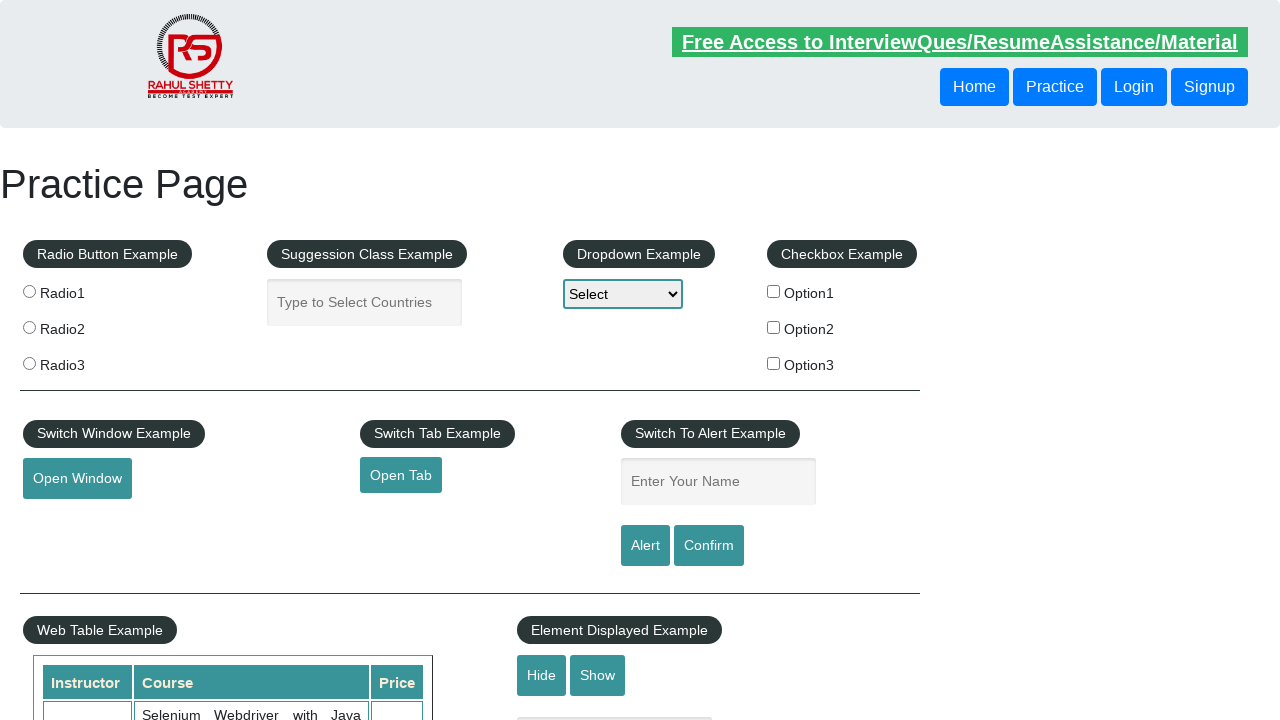

Filled name field with 'Marcus' on #name
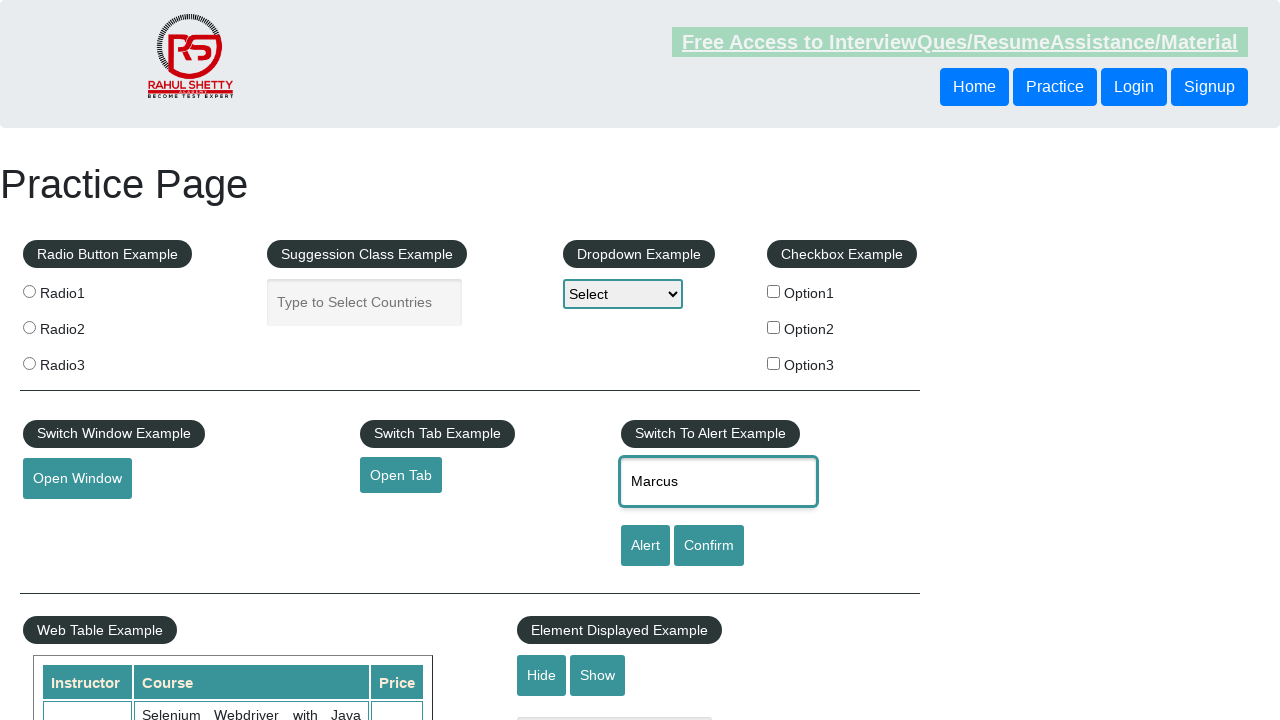

Clicked confirm button to trigger alert dialog at (709, 546) on input[onclick*='displayConfirm']
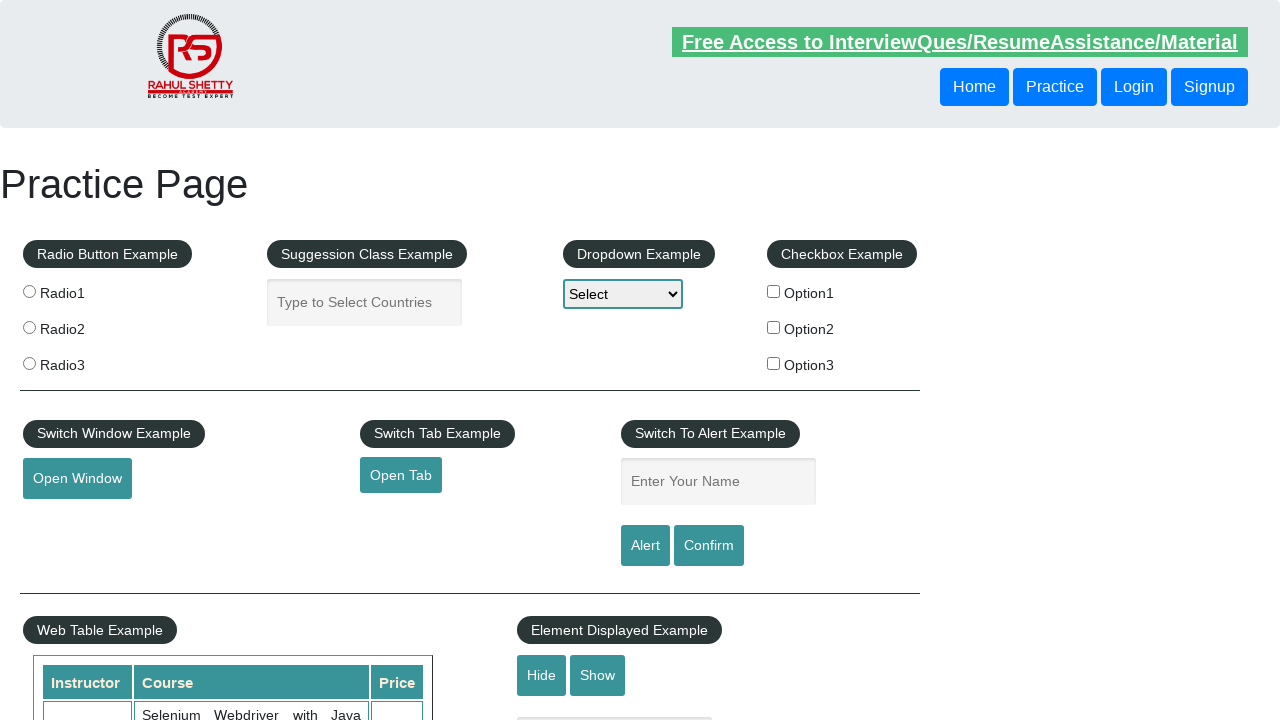

Waited for dialog to be handled
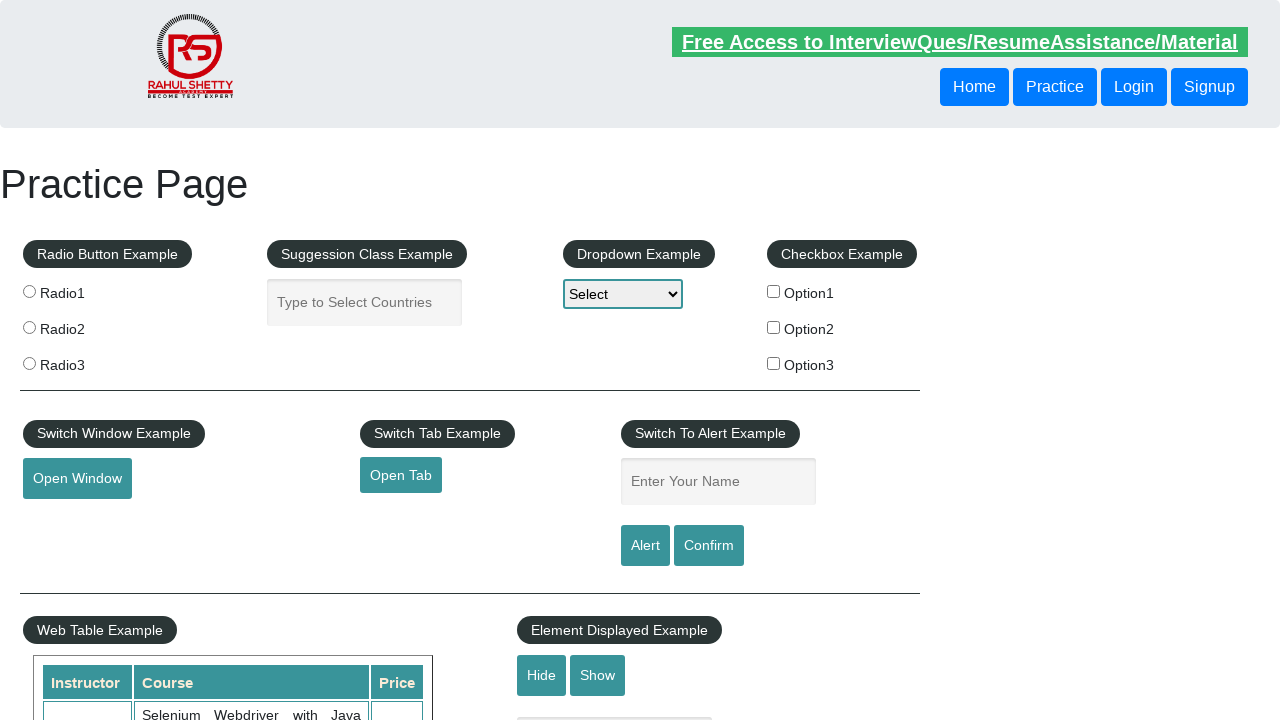

Verified that 'Marcus' is present in alert text: 'Hello Marcus, Are you sure you want to confirm?'
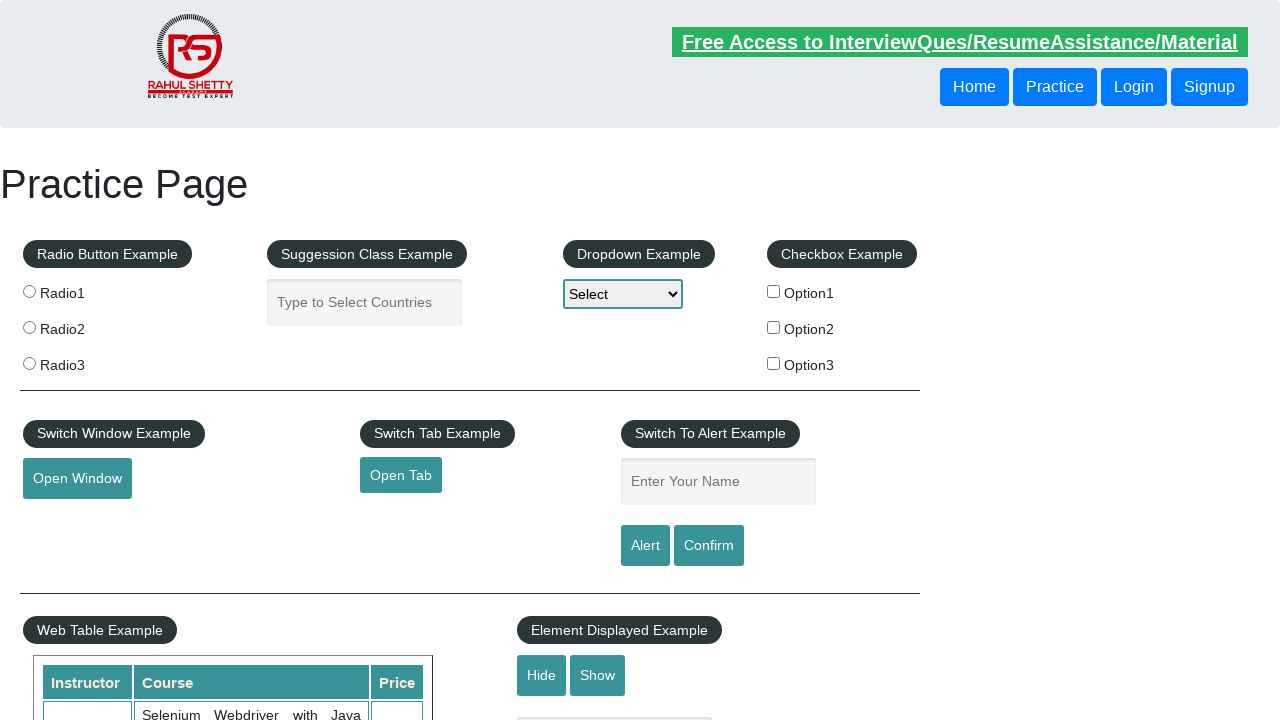

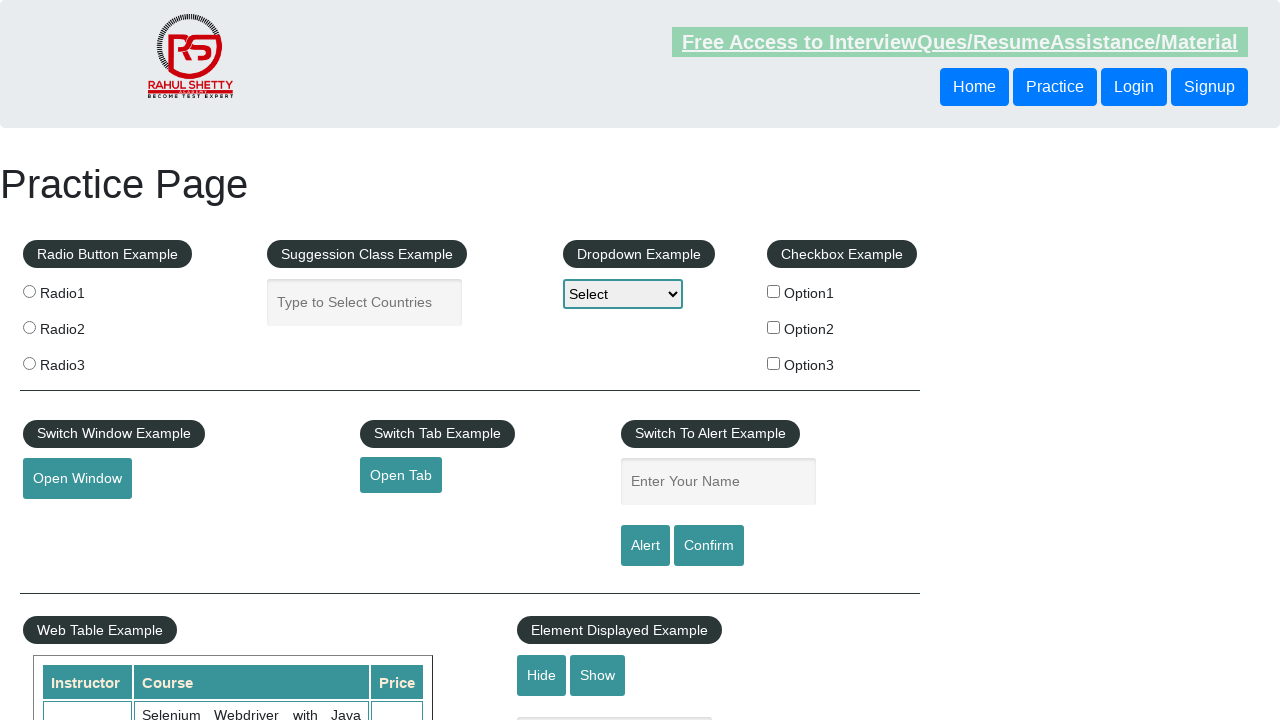